Tests that pressing Escape cancels the edit operation

Starting URL: https://demo.playwright.dev/todomvc

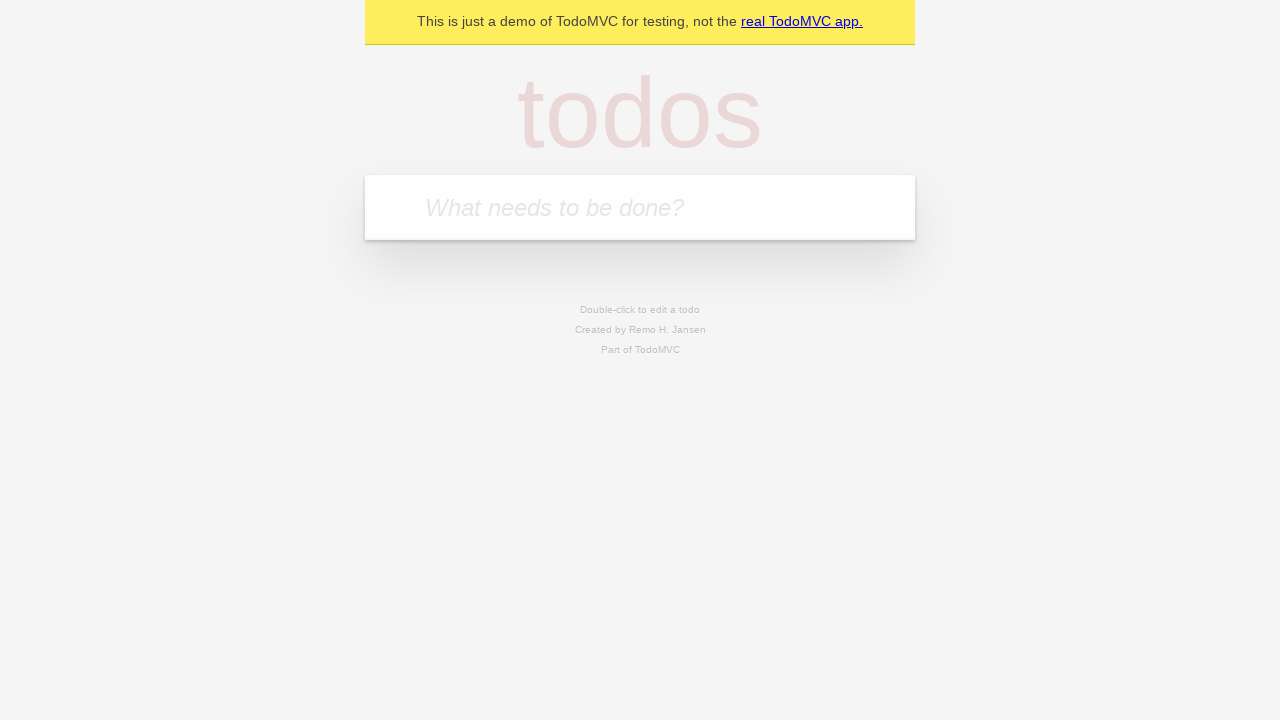

Filled todo input with 'buy some cheese' on internal:attr=[placeholder="What needs to be done?"i]
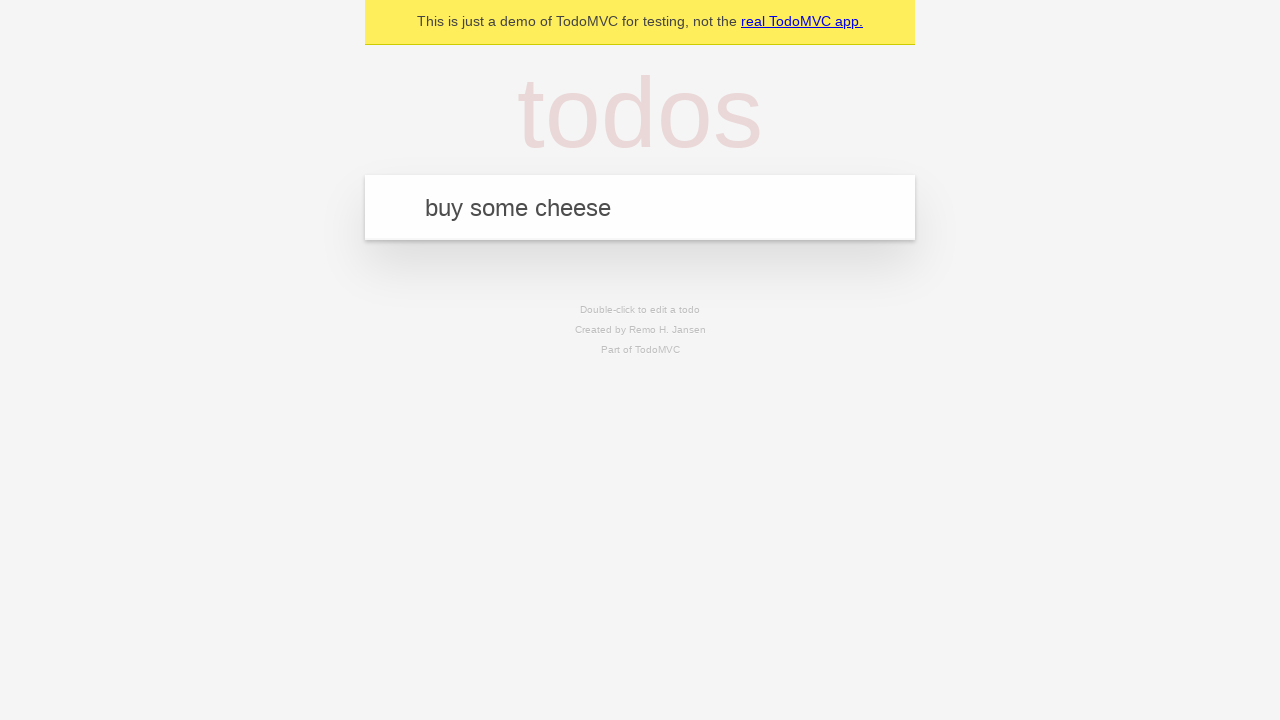

Pressed Enter to add first todo on internal:attr=[placeholder="What needs to be done?"i]
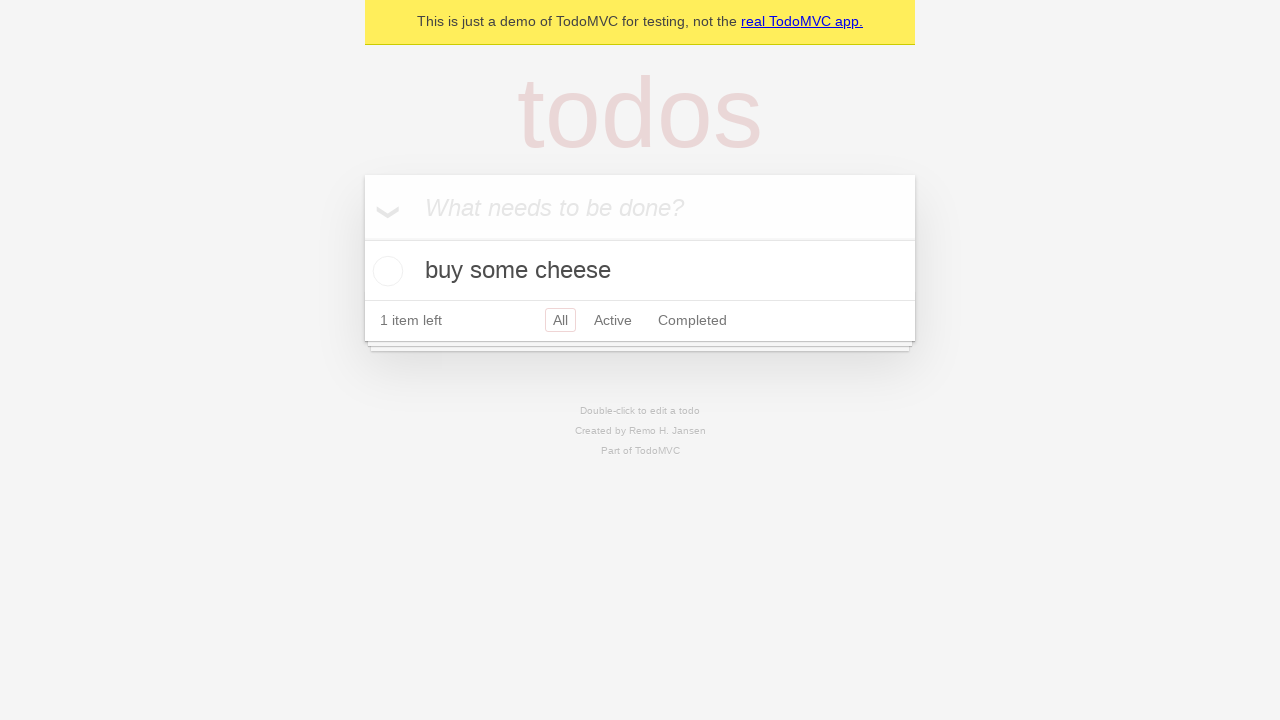

Filled todo input with 'feed the cat' on internal:attr=[placeholder="What needs to be done?"i]
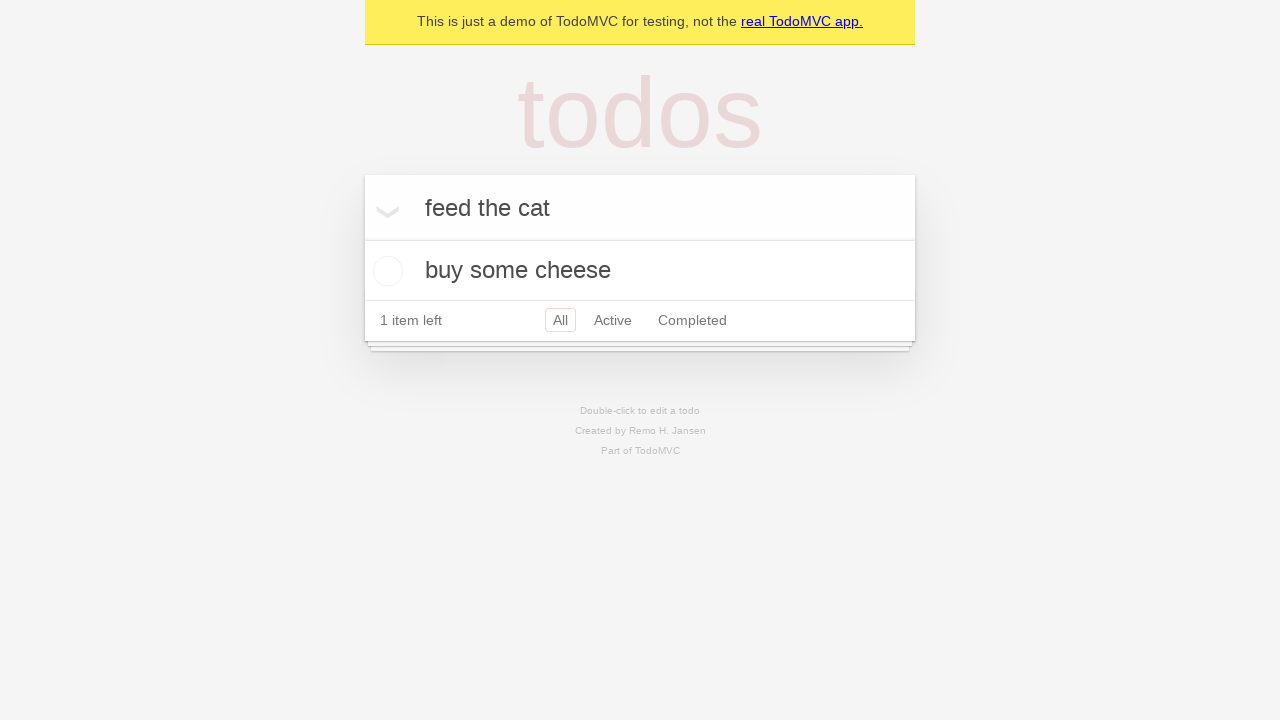

Pressed Enter to add second todo on internal:attr=[placeholder="What needs to be done?"i]
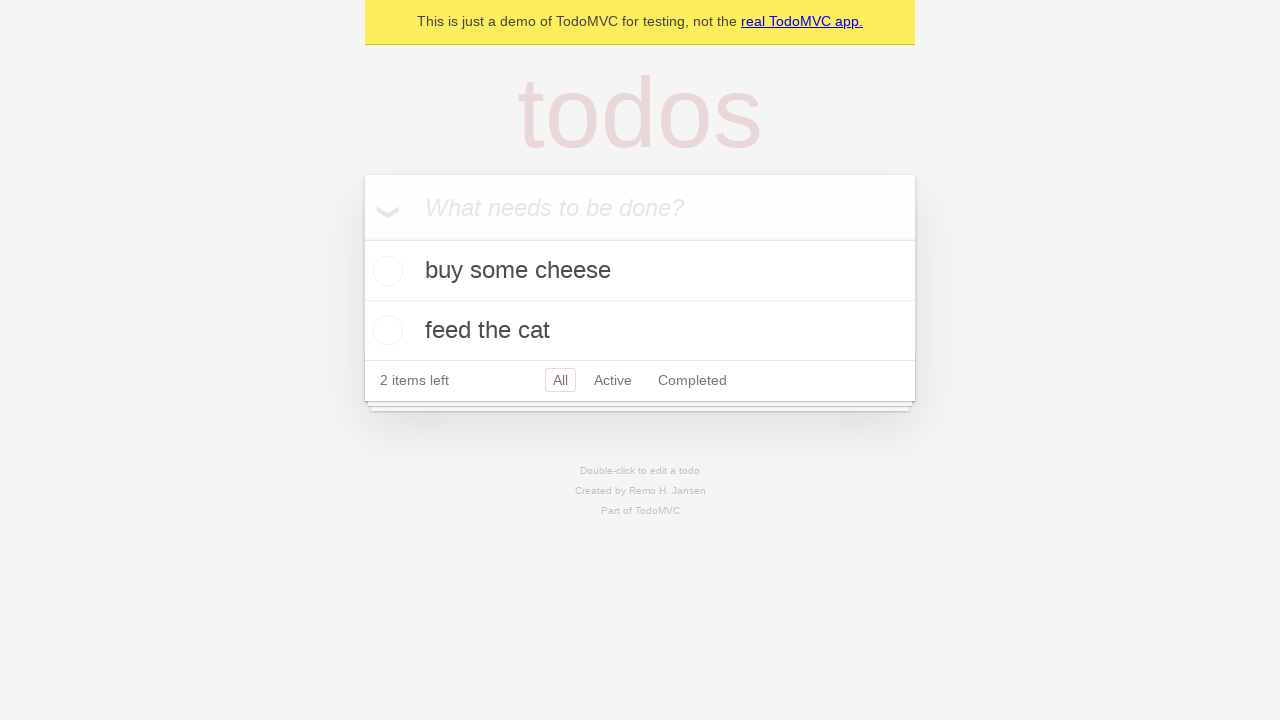

Filled todo input with 'book a doctors appointment' on internal:attr=[placeholder="What needs to be done?"i]
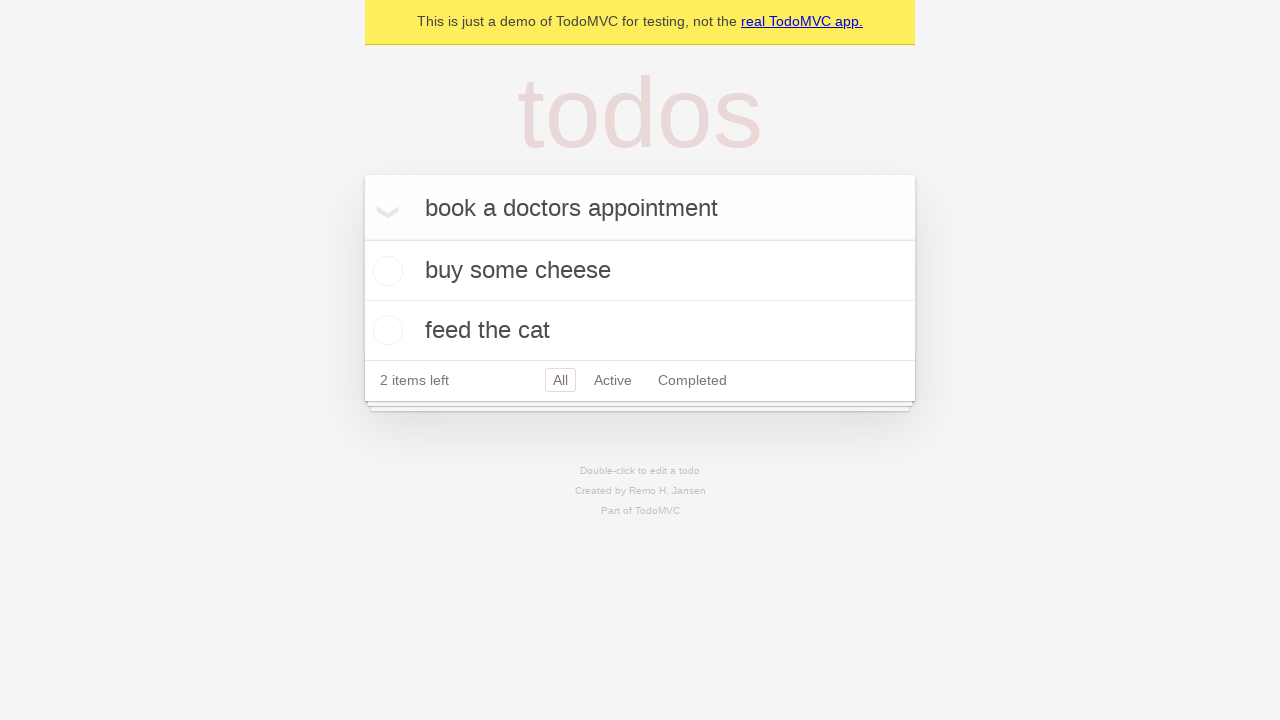

Pressed Enter to add third todo on internal:attr=[placeholder="What needs to be done?"i]
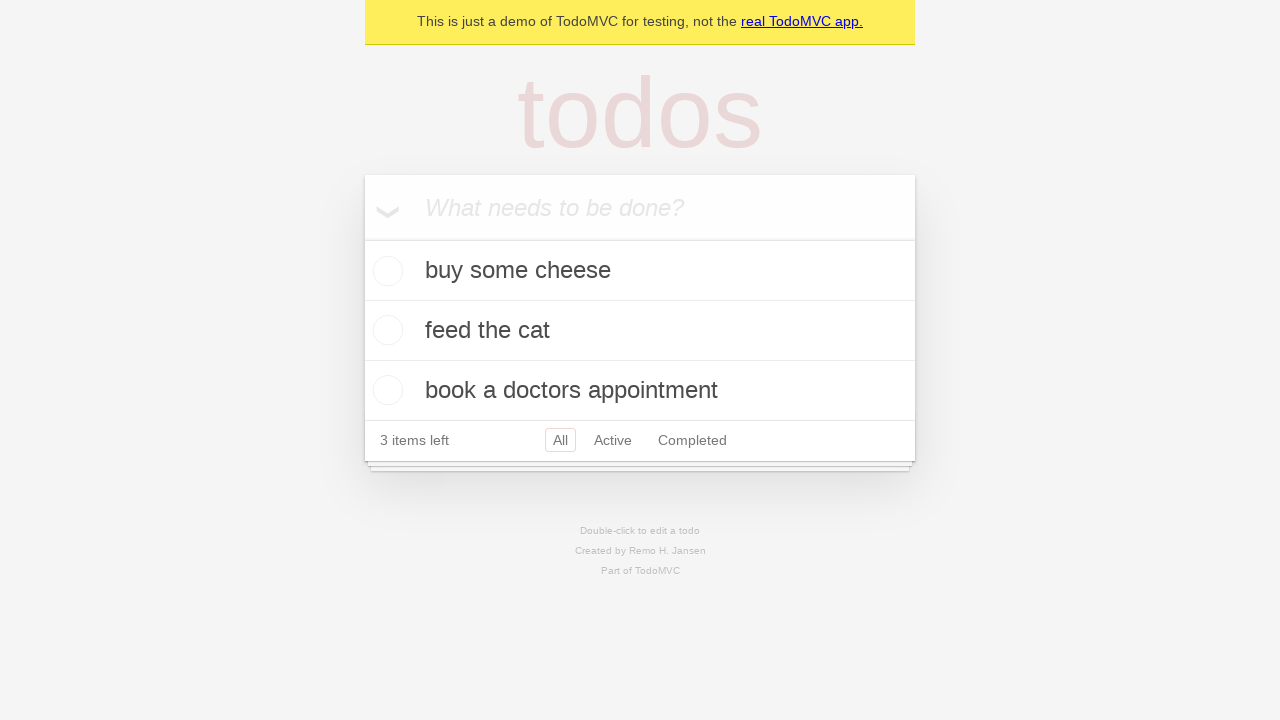

Double-clicked second todo item to enter edit mode at (640, 331) on internal:testid=[data-testid="todo-item"s] >> nth=1
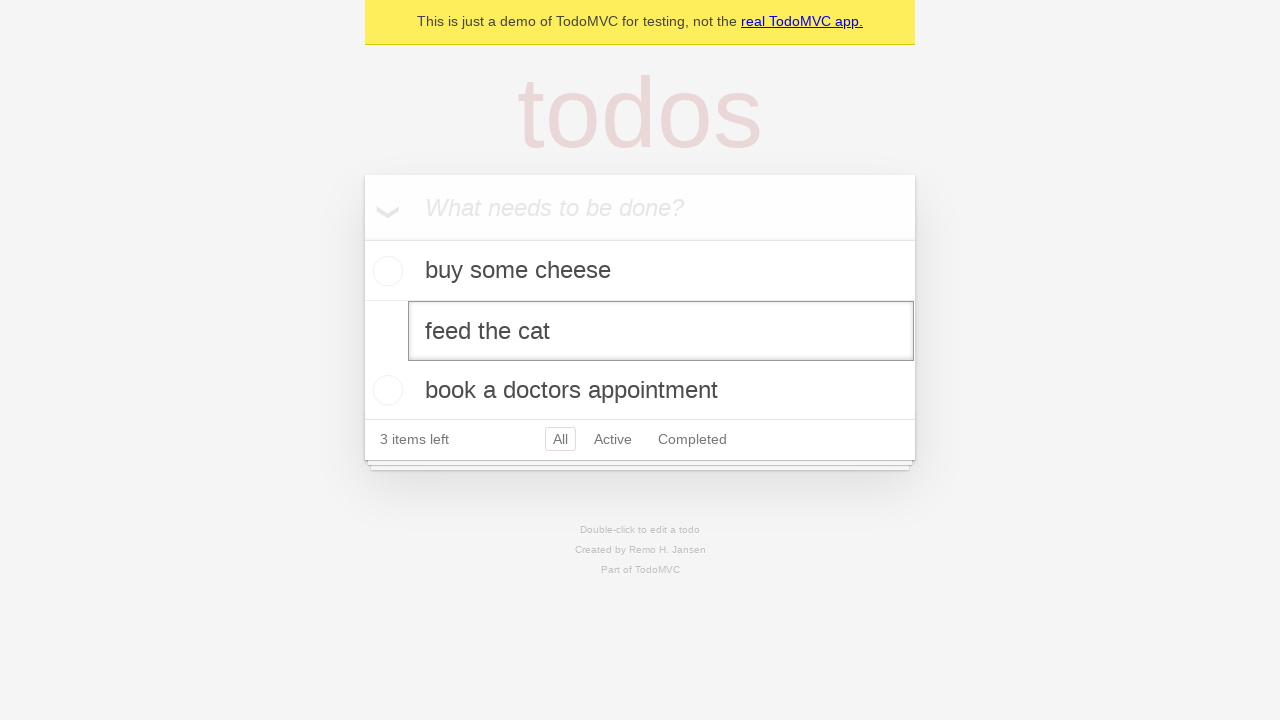

Filled edit field with 'buy some sausages' on internal:testid=[data-testid="todo-item"s] >> nth=1 >> internal:role=textbox[nam
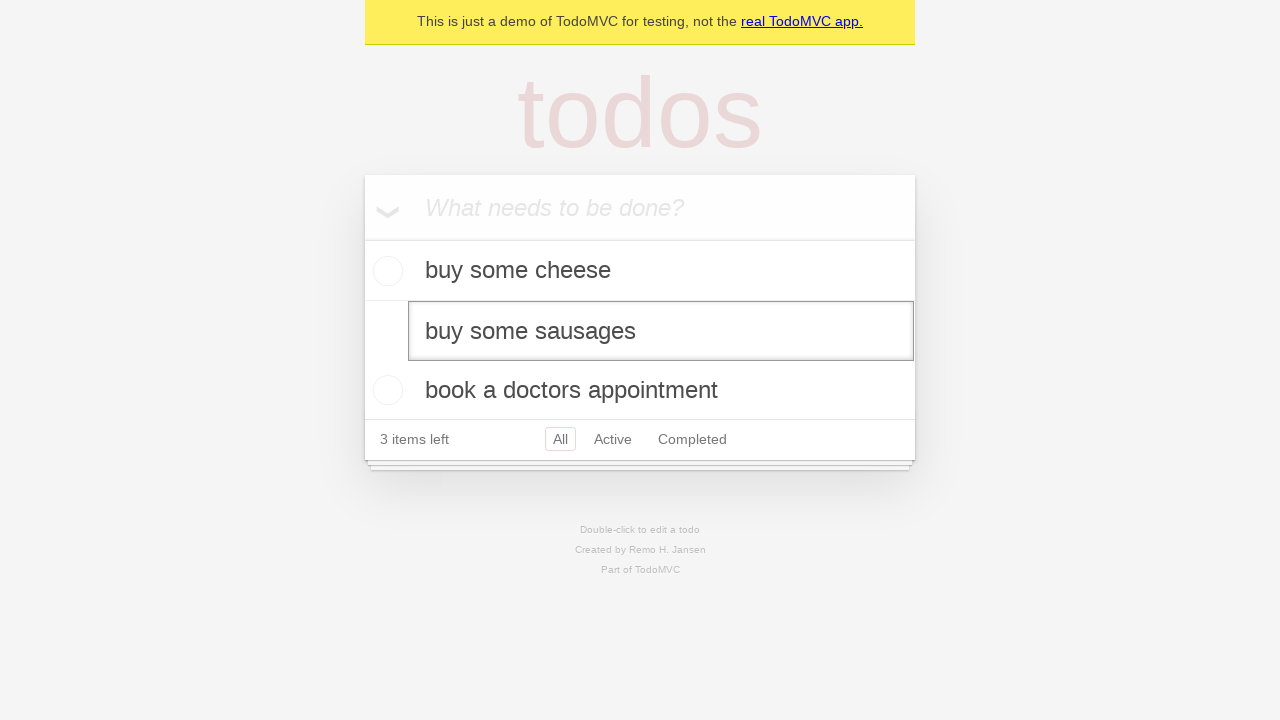

Pressed Escape to cancel edit operation on internal:testid=[data-testid="todo-item"s] >> nth=1 >> internal:role=textbox[nam
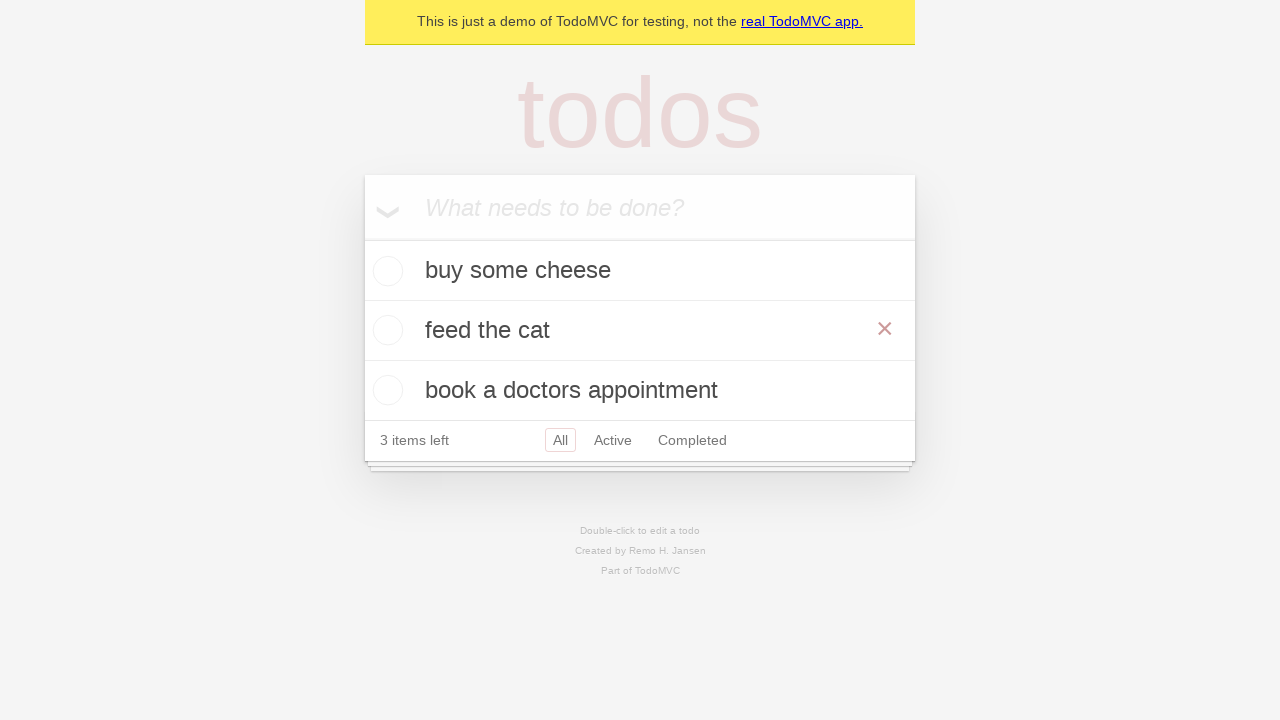

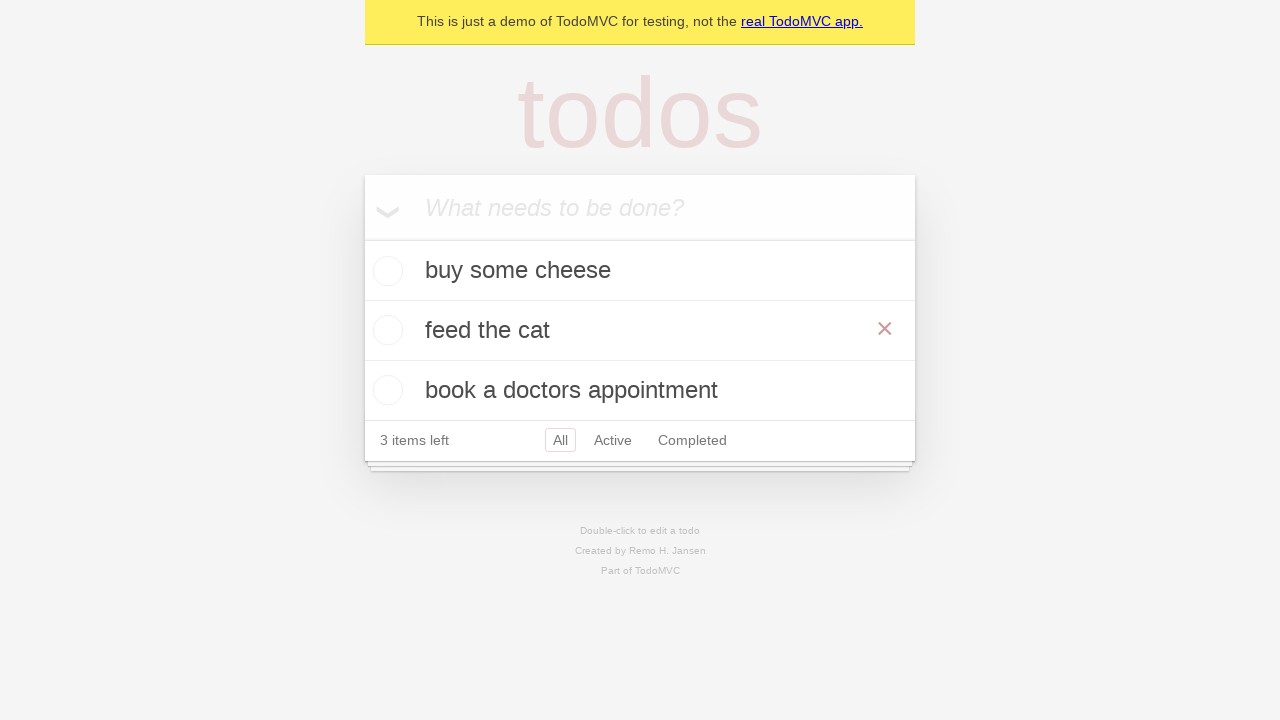